Tests dismissing a confirm dialog by clicking a button and dismissing the resulting alert

Starting URL: https://kitchen.applitools.com/ingredients/alert

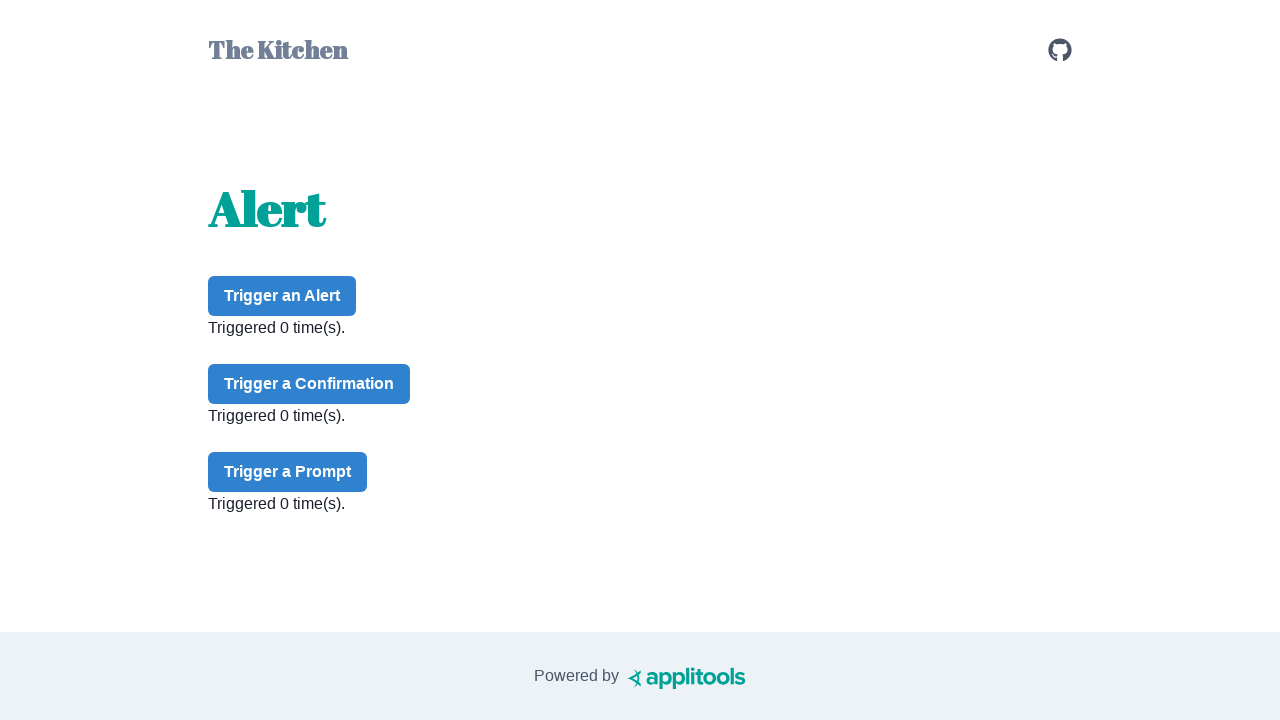

Set up dialog handler to dismiss all dialogs
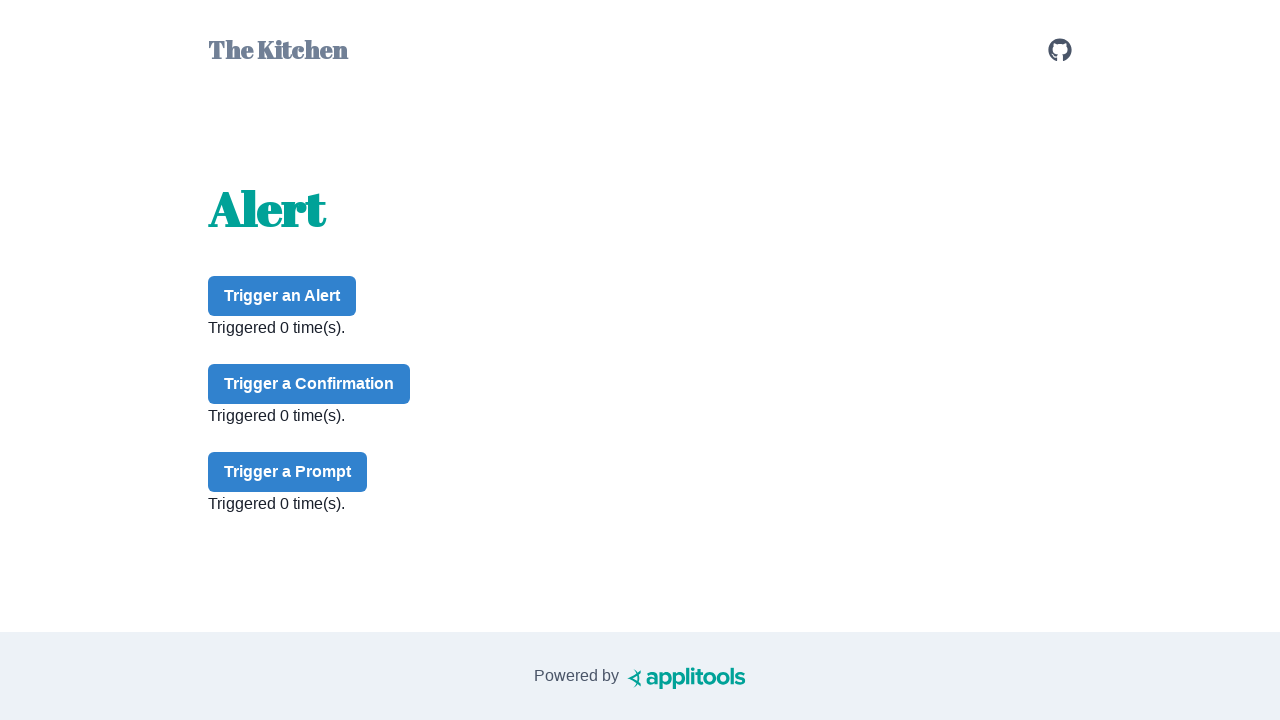

Clicked confirm button to trigger alert dialog at (309, 384) on #confirm-button
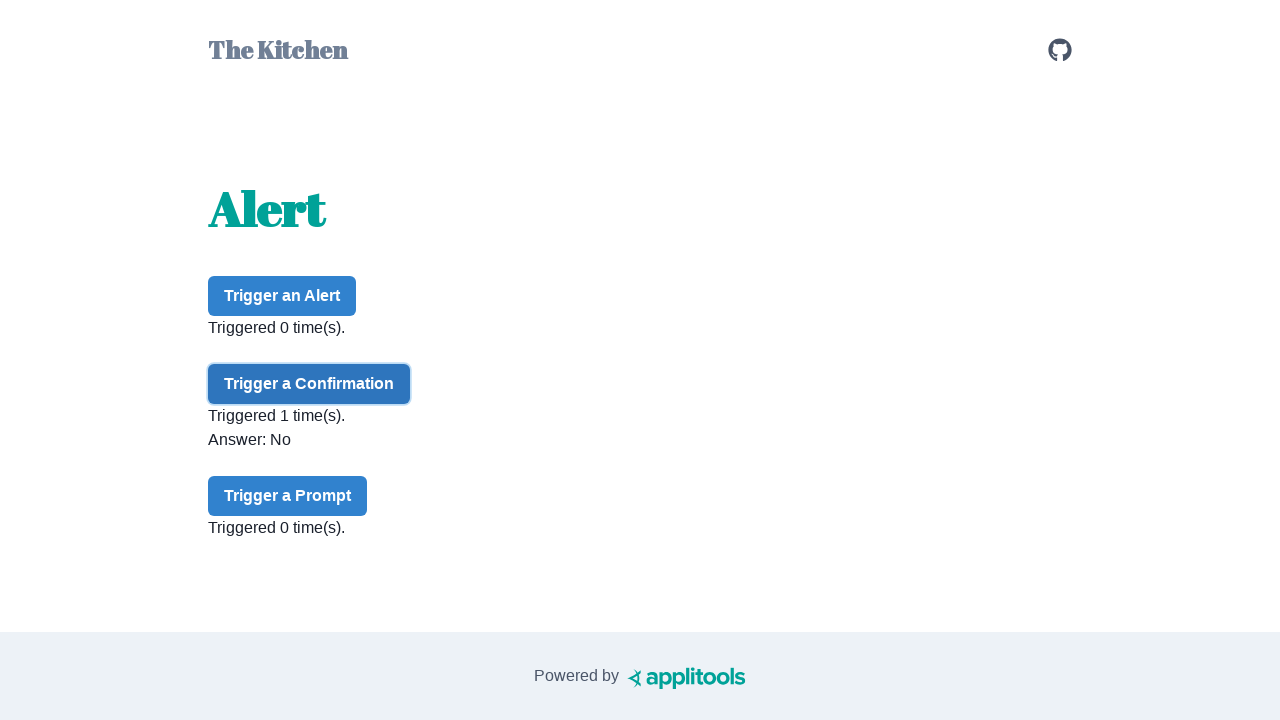

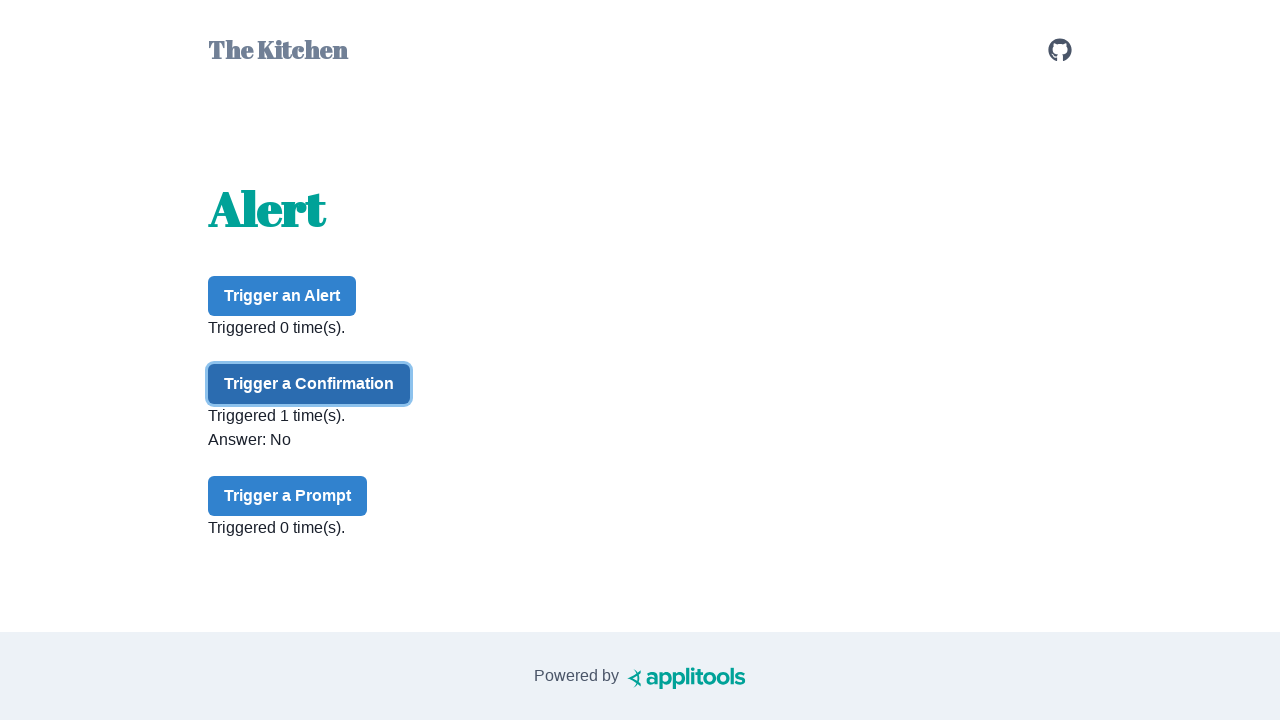